Tests a login form with incorrect credentials, then navigates to password reset functionality and fills in user details for password reset

Starting URL: https://rahulshettyacademy.com/locatorspractice/

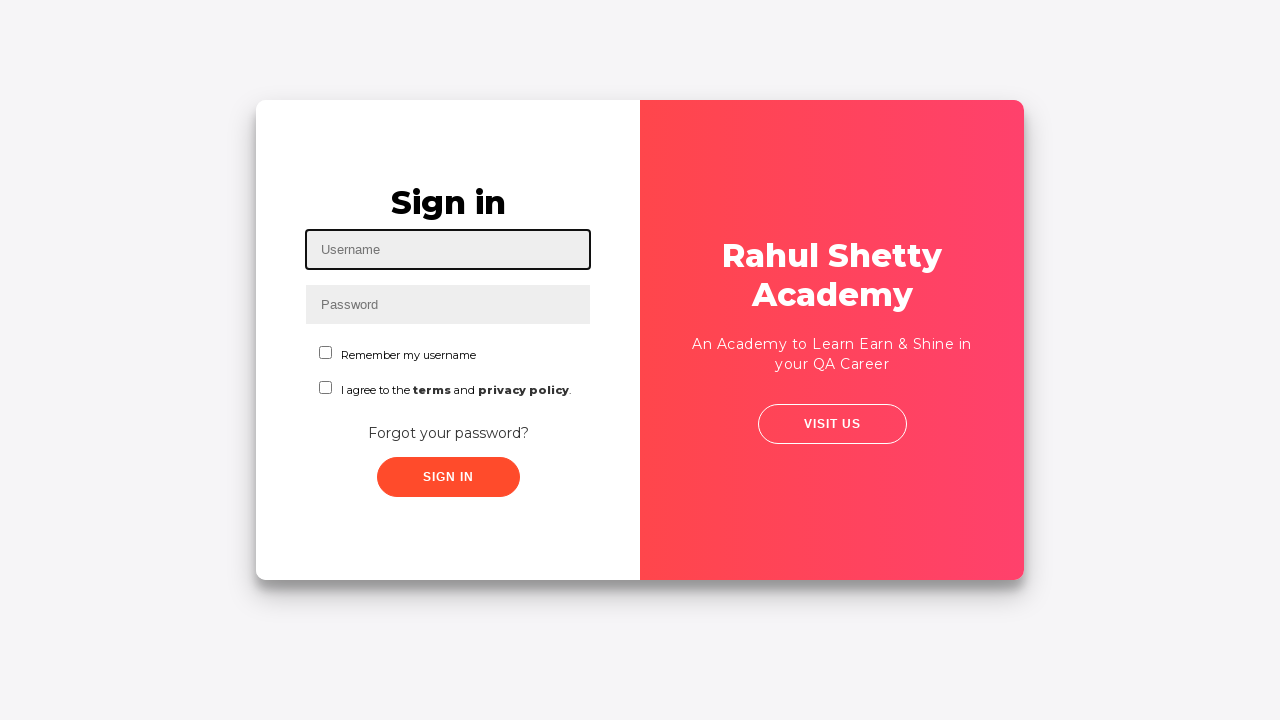

Filled username field with 'kavya' on #inputUsername
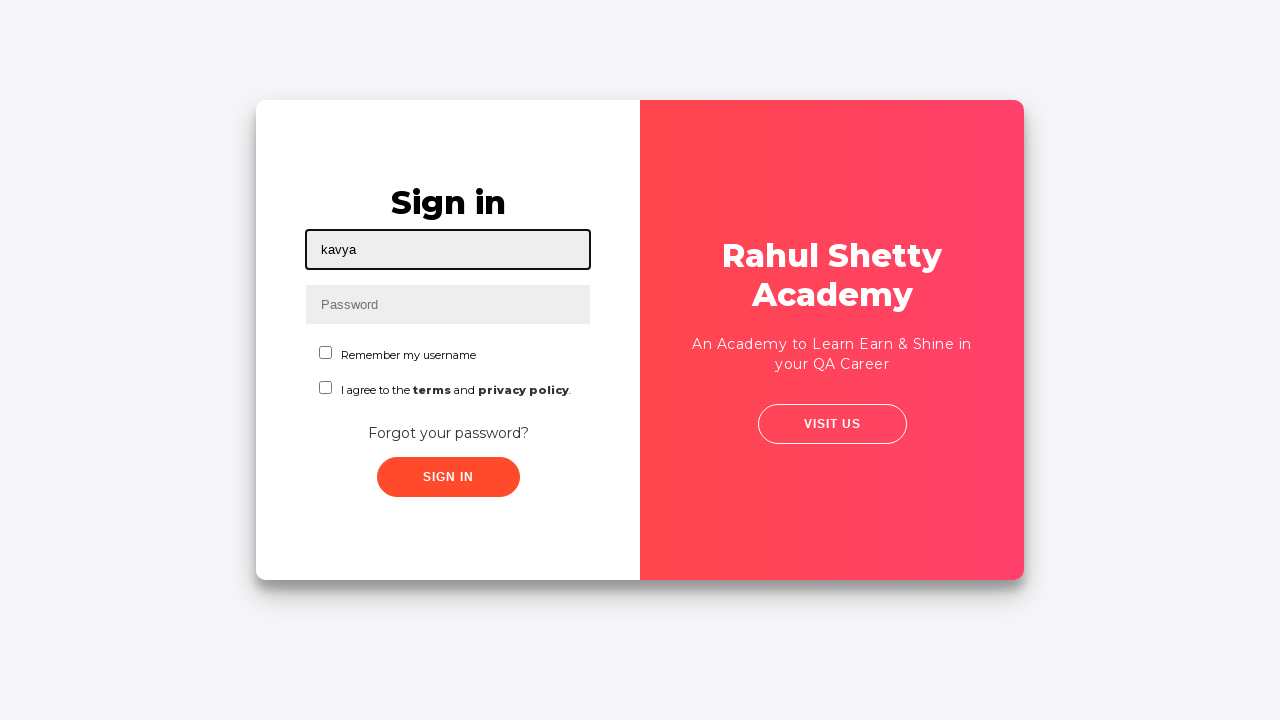

Filled password field with 'hello123' on input[name='inputPassword']
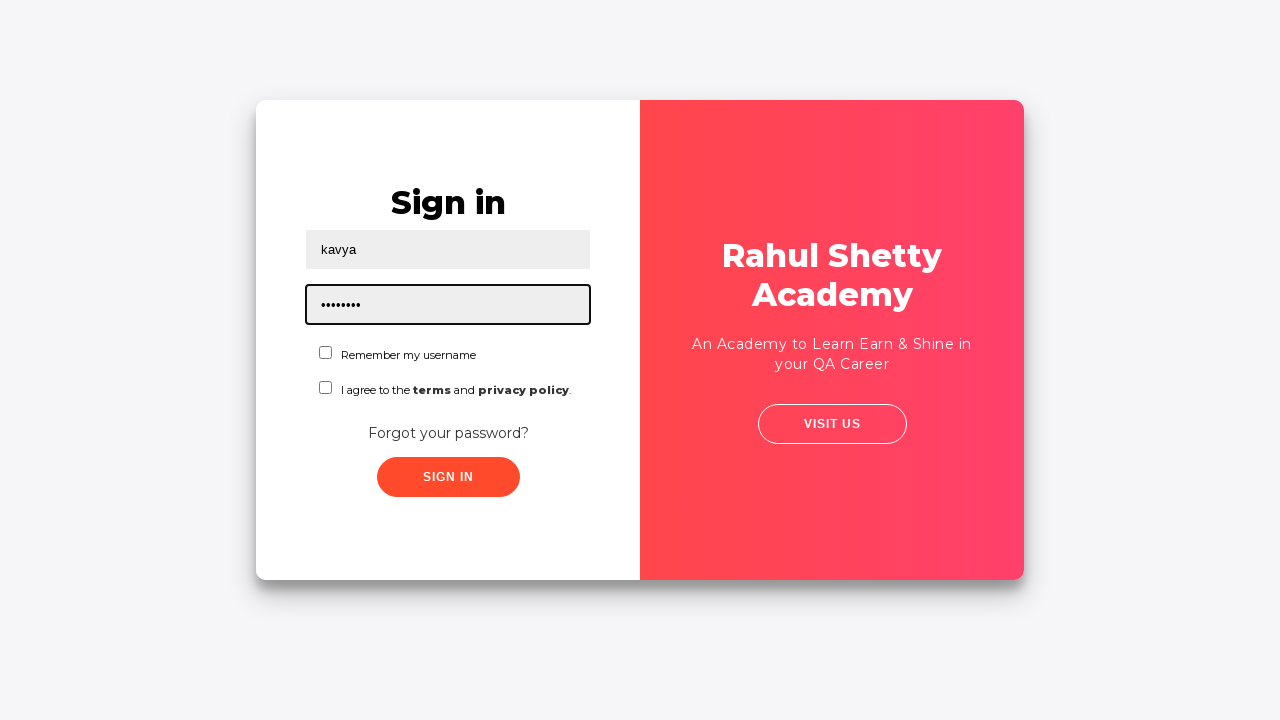

Clicked submit button with incorrect credentials at (448, 477) on .submit
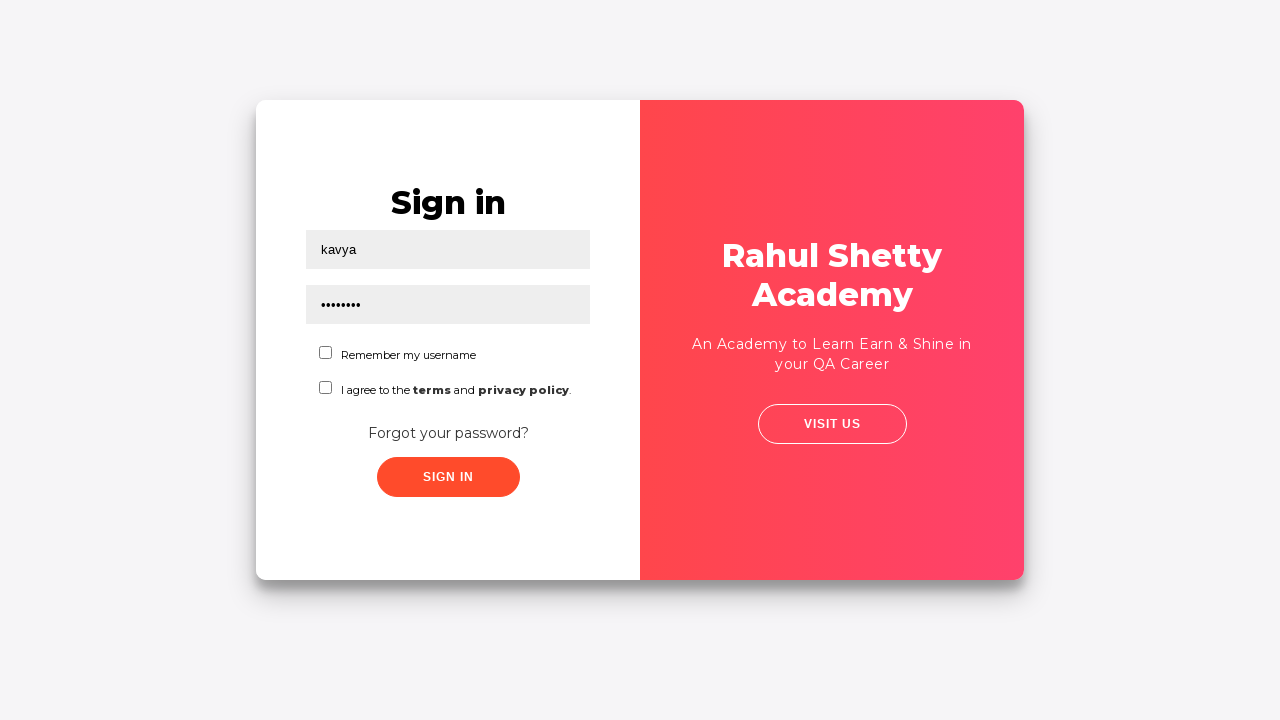

Clicked 'Forgot your password?' link to navigate to password reset at (448, 433) on text=Forgot your password?
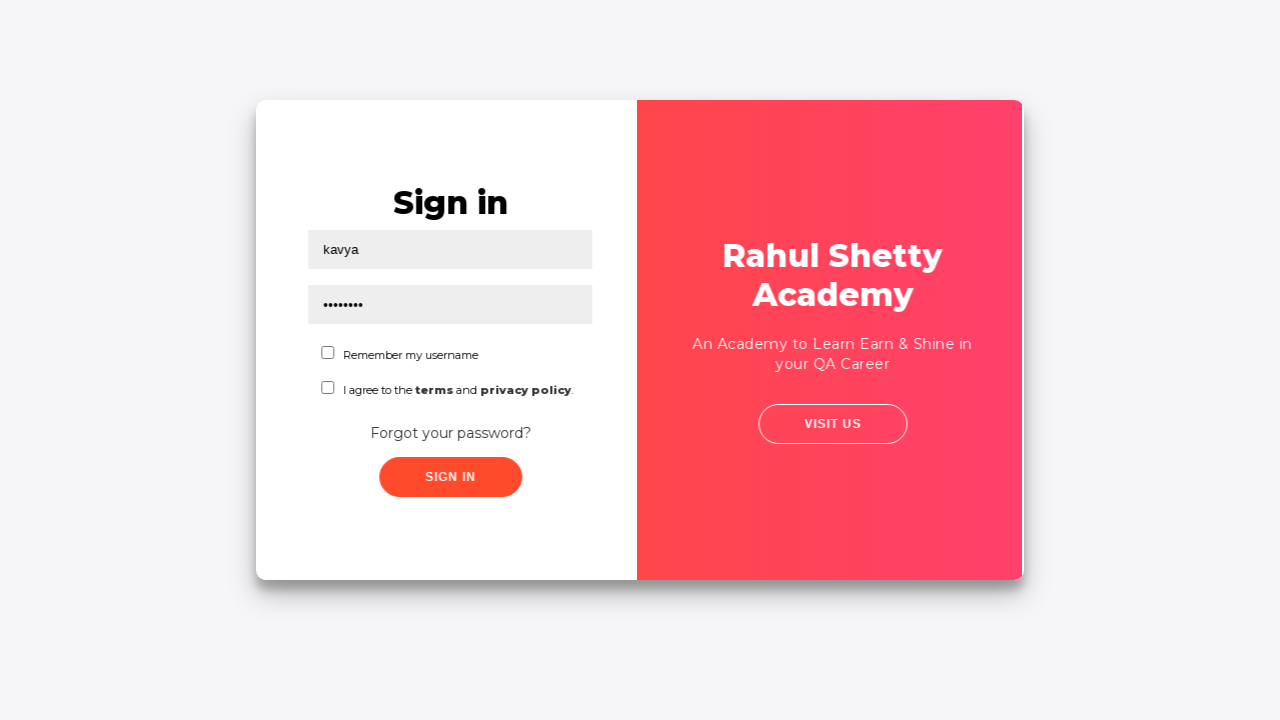

Filled name field with 'Sreekavya' in password reset form on //input[@placeholder='Name']
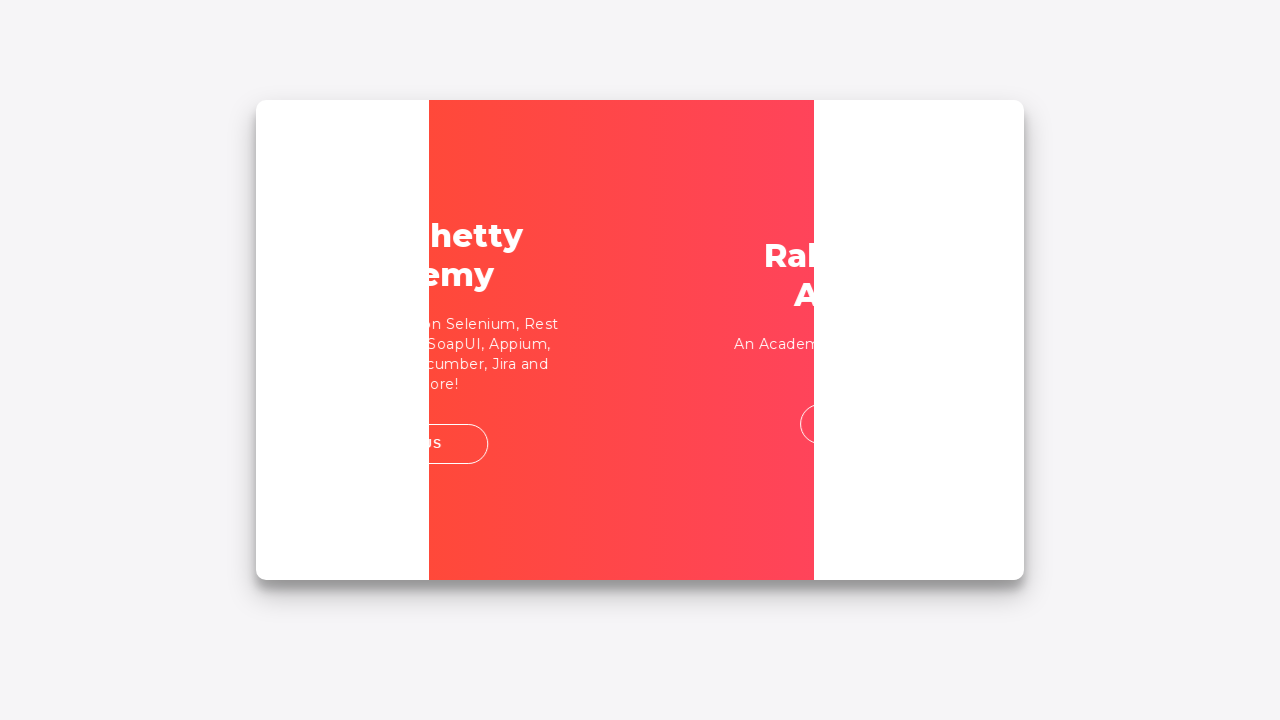

Filled email field with 'Sree@gmail.com' on (//input[@type='text'])[2]
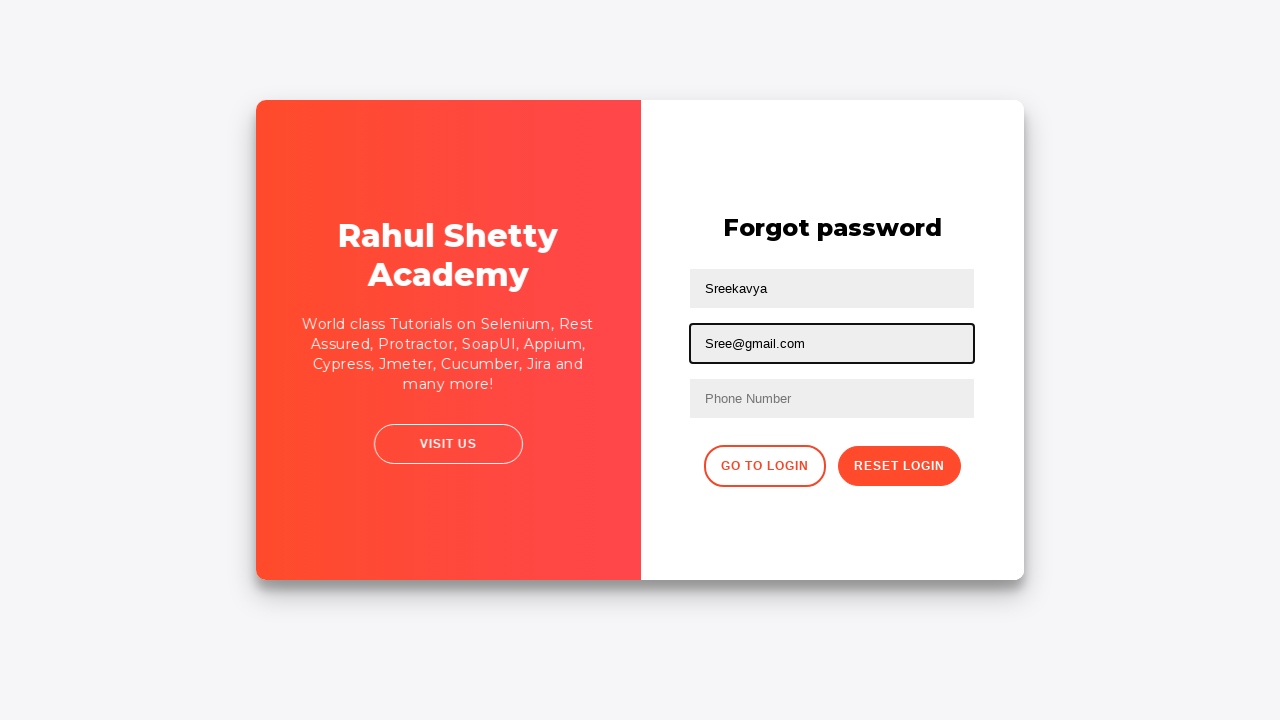

Cleared email field on //input[@placeholder='Email']
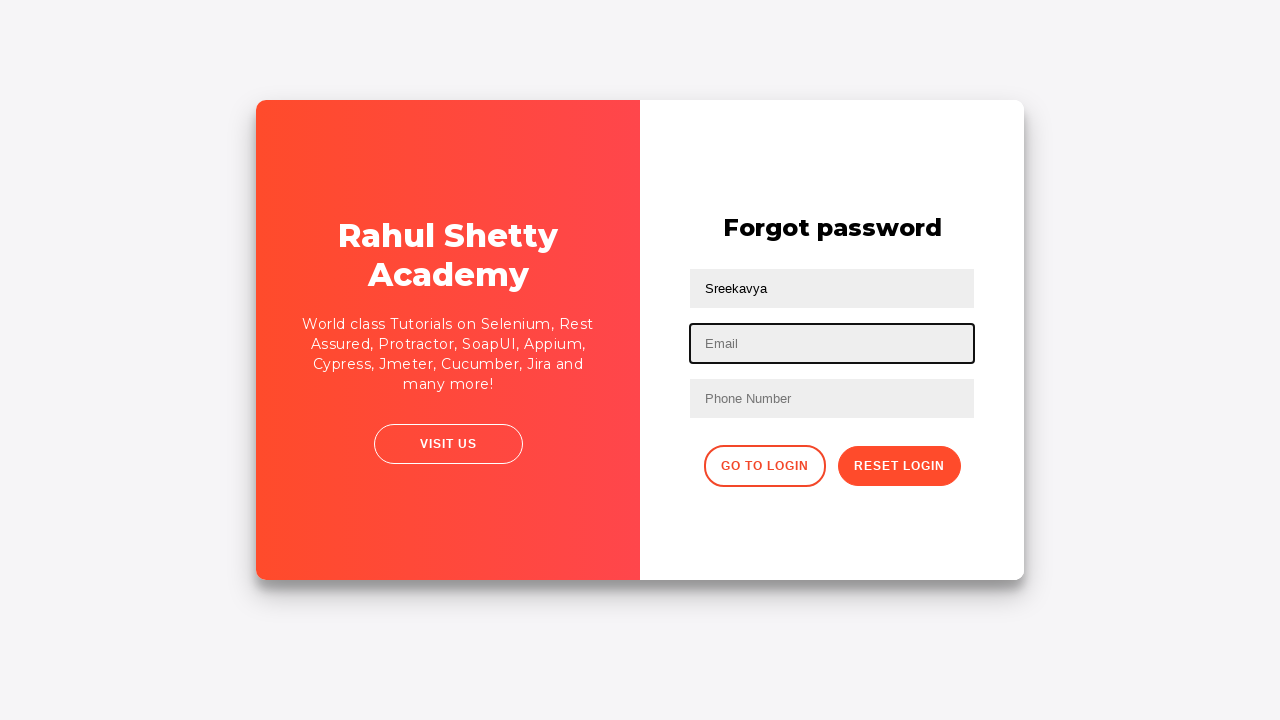

Re-entered email field with correct value 'kavya@gmail.com' on input[type='text']:nth-child(3)
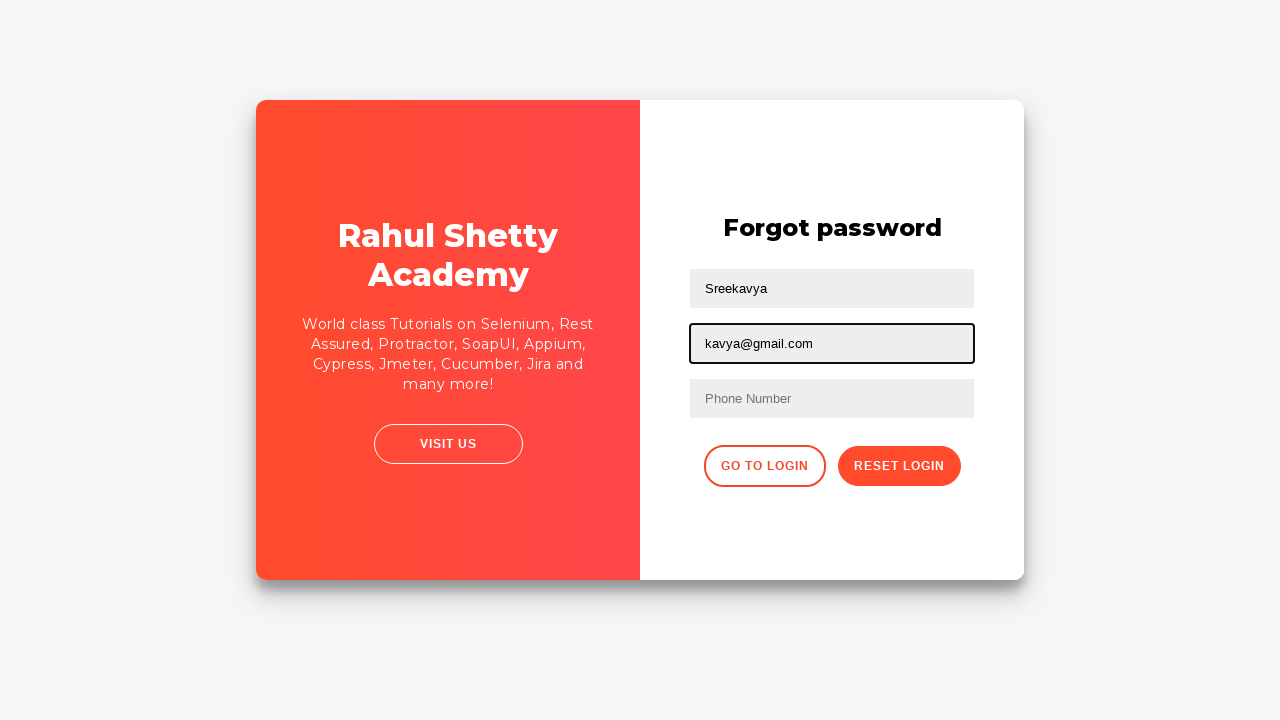

Filled phone number field with '7989919561' on //form/input[3]
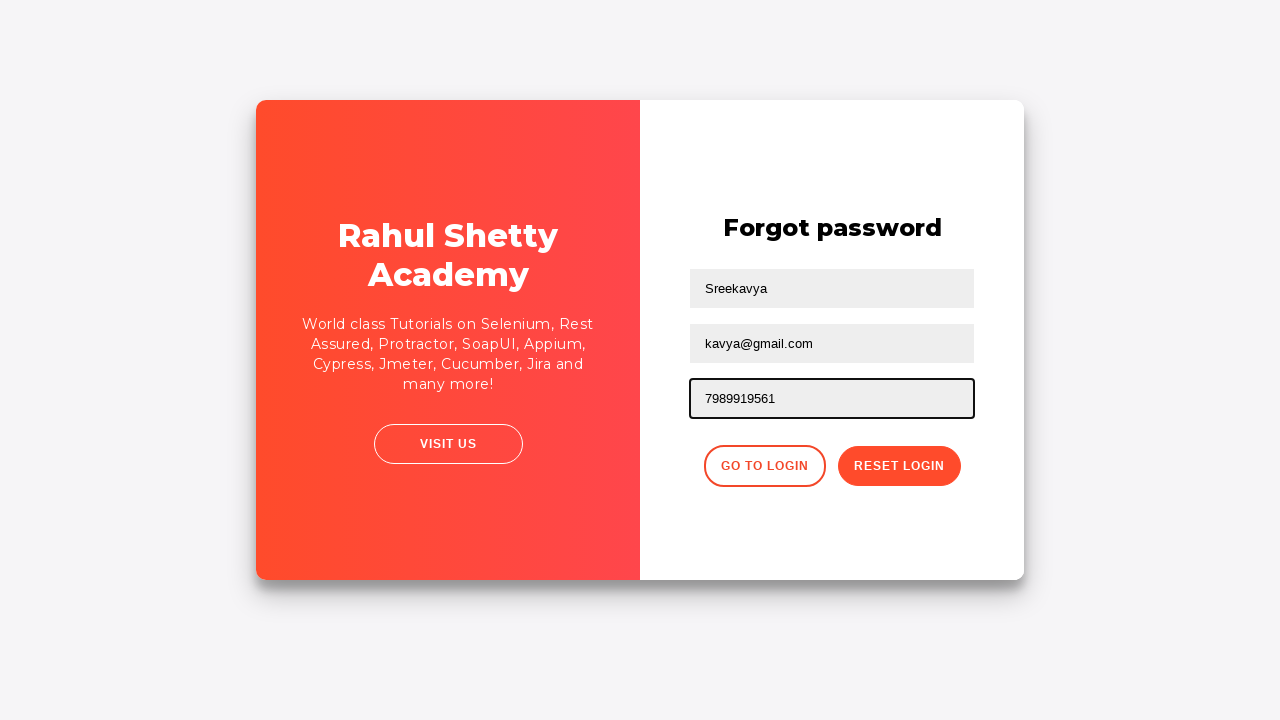

Clicked reset password button to submit password reset form at (899, 466) on button.reset-pwd-btn
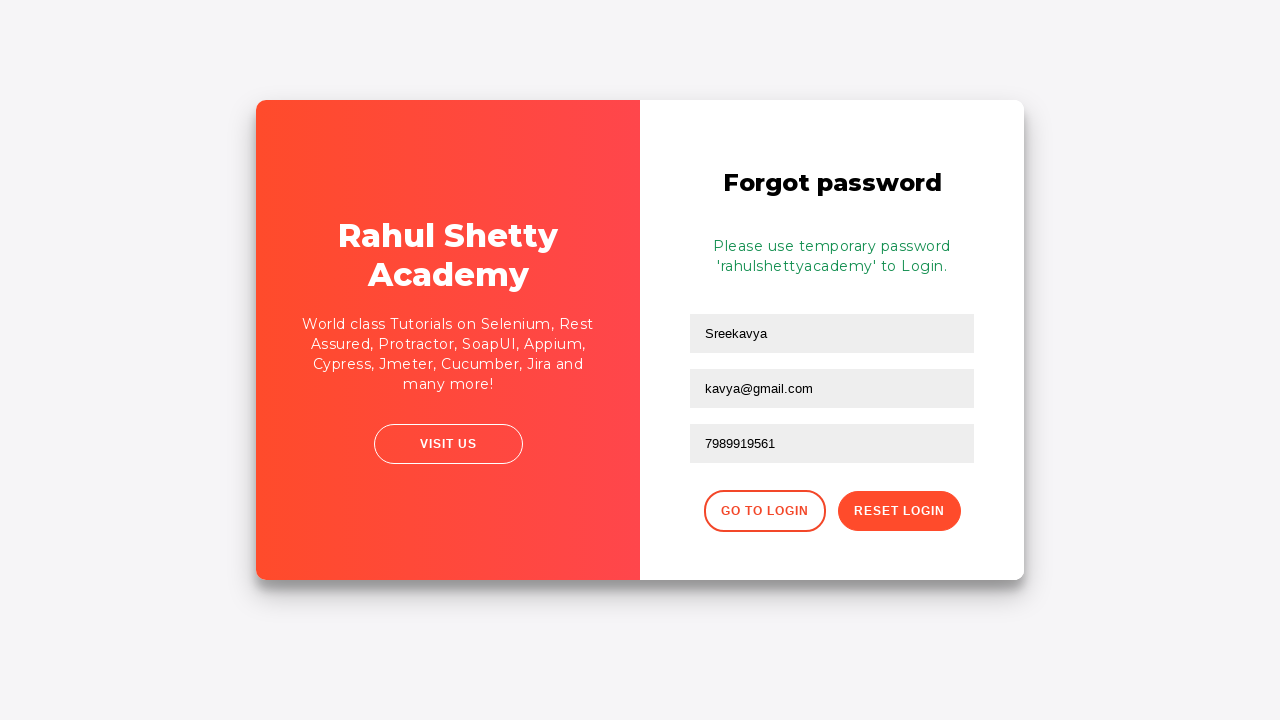

Success message appeared after password reset submission
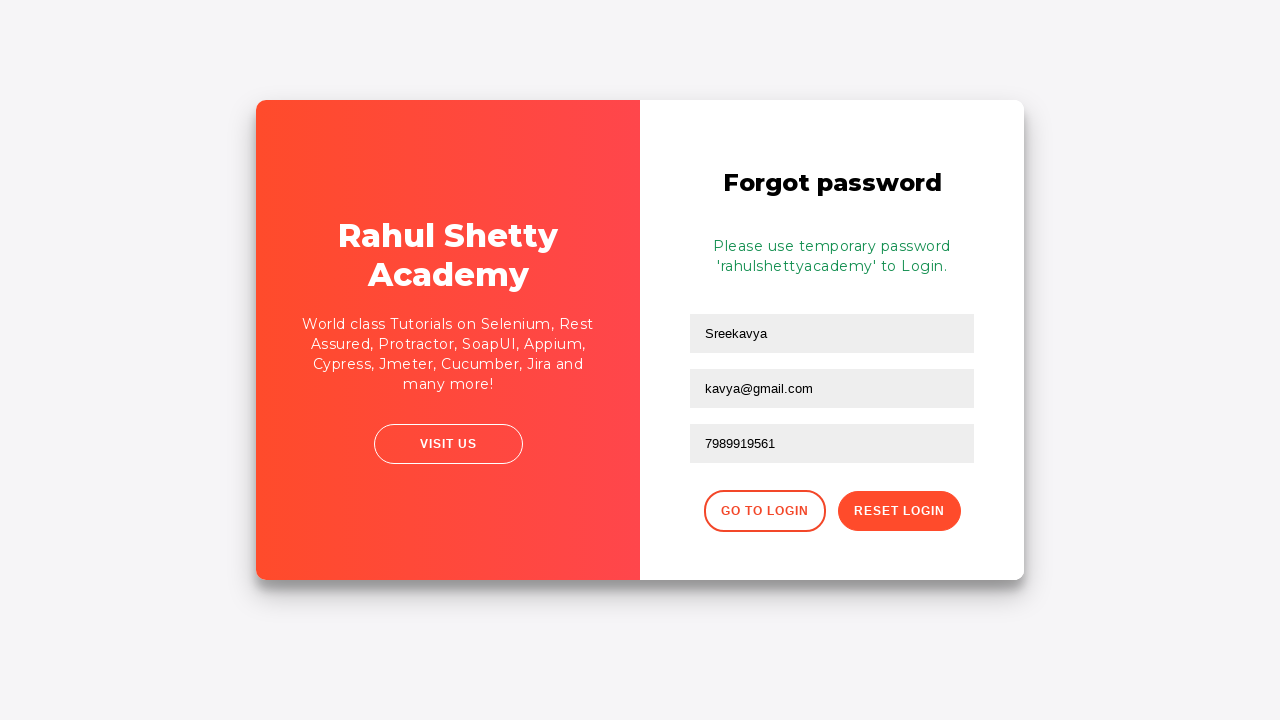

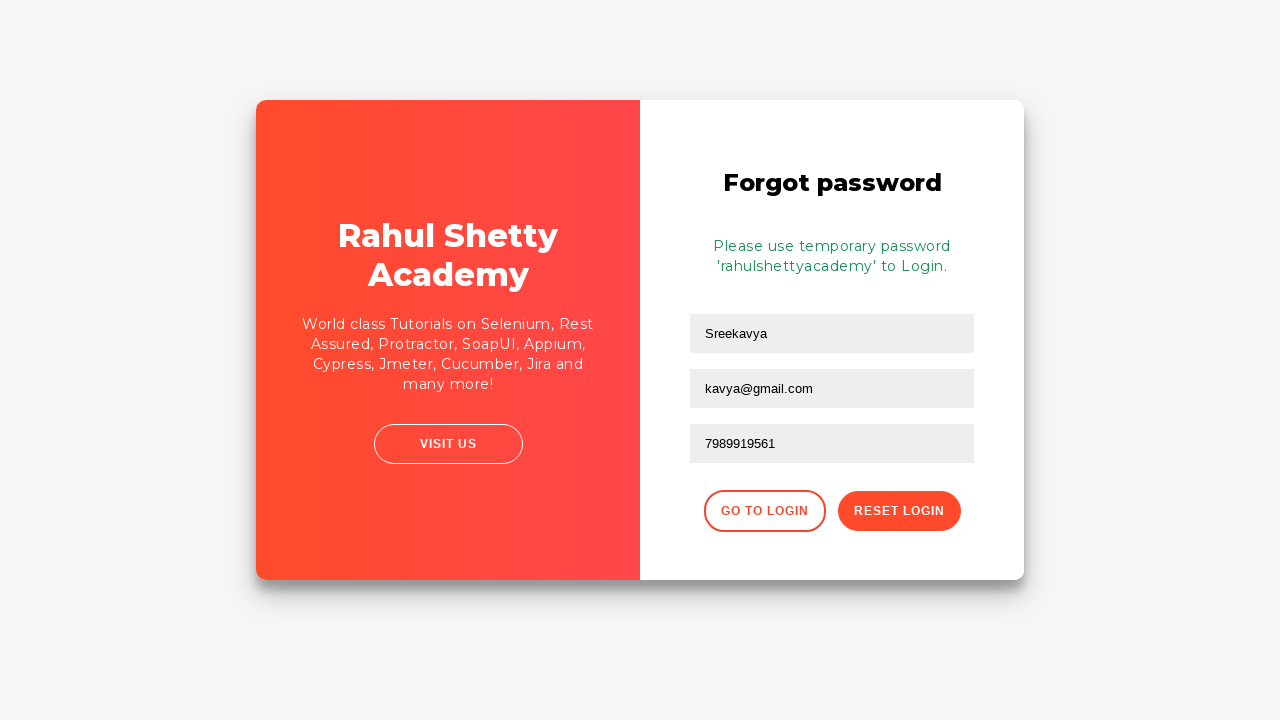